Tests different types of JavaScript alerts including simple alerts, confirmation dialogs, and prompt boxes with text input

Starting URL: https://demo.automationtesting.in/Alerts.html

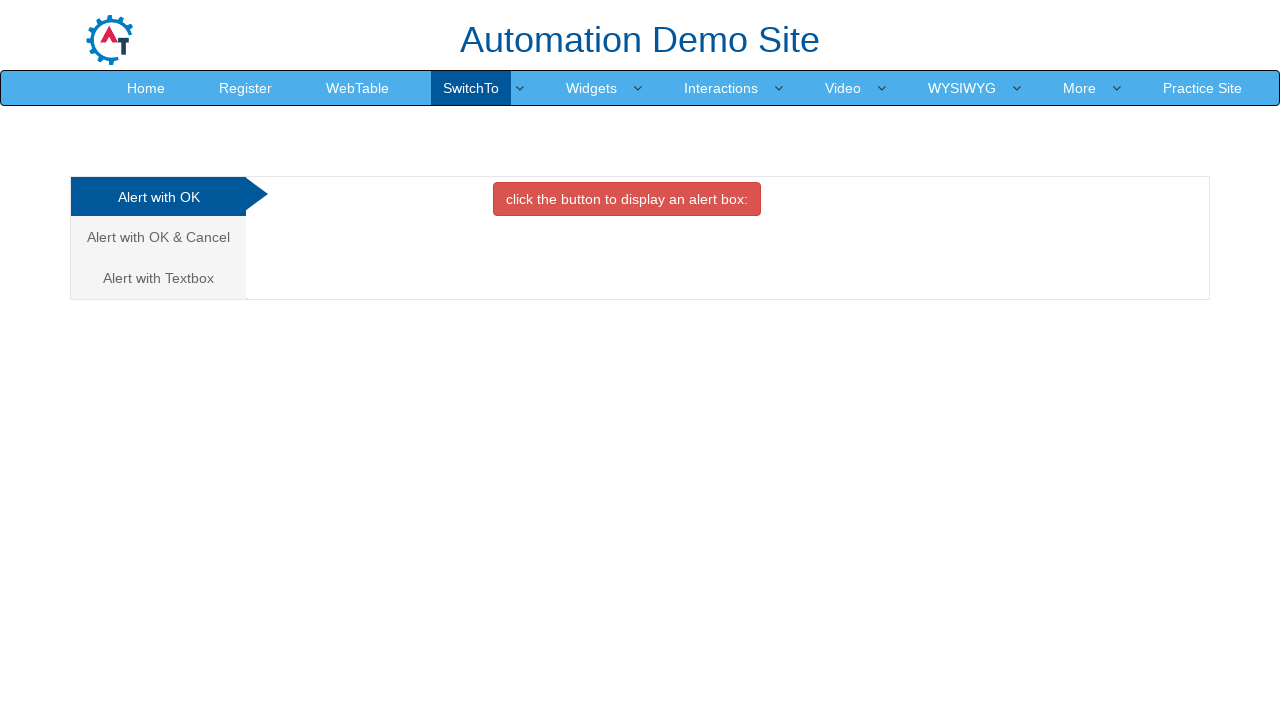

Clicked button to trigger simple alert box at (627, 199) on xpath=//button[contains(text(),'alert box:')]
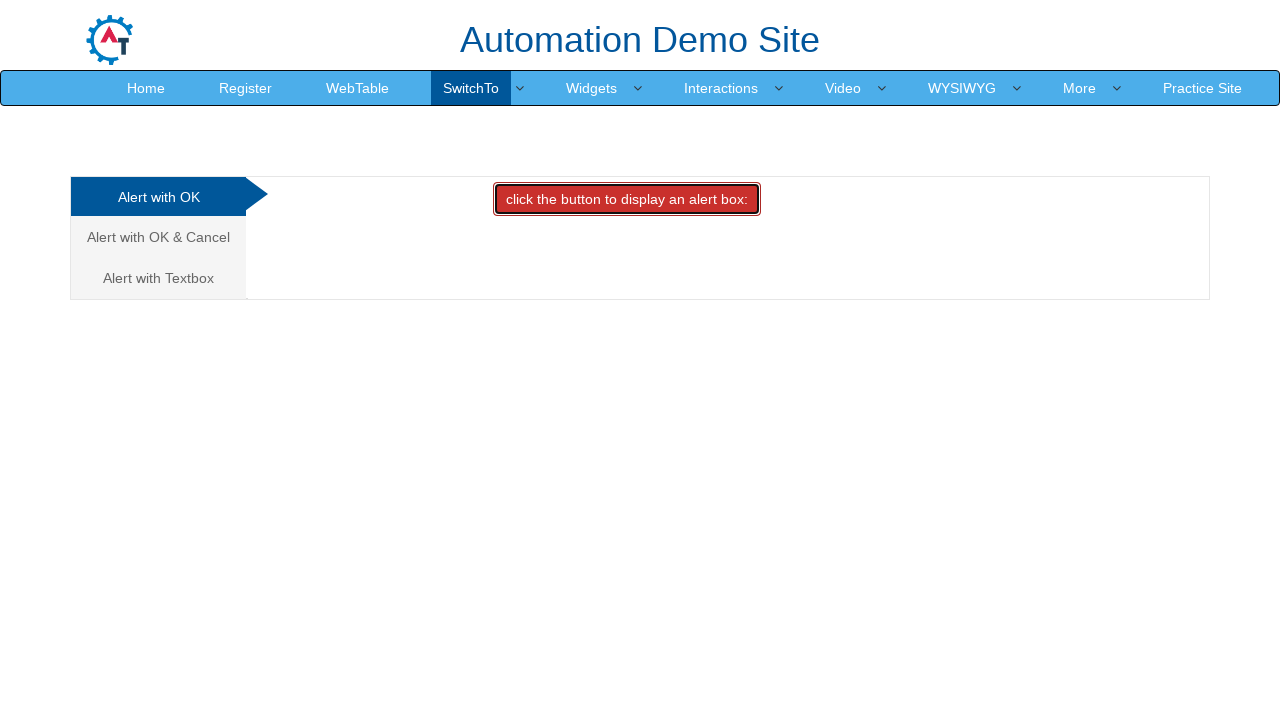

Set up dialog handler to accept alerts
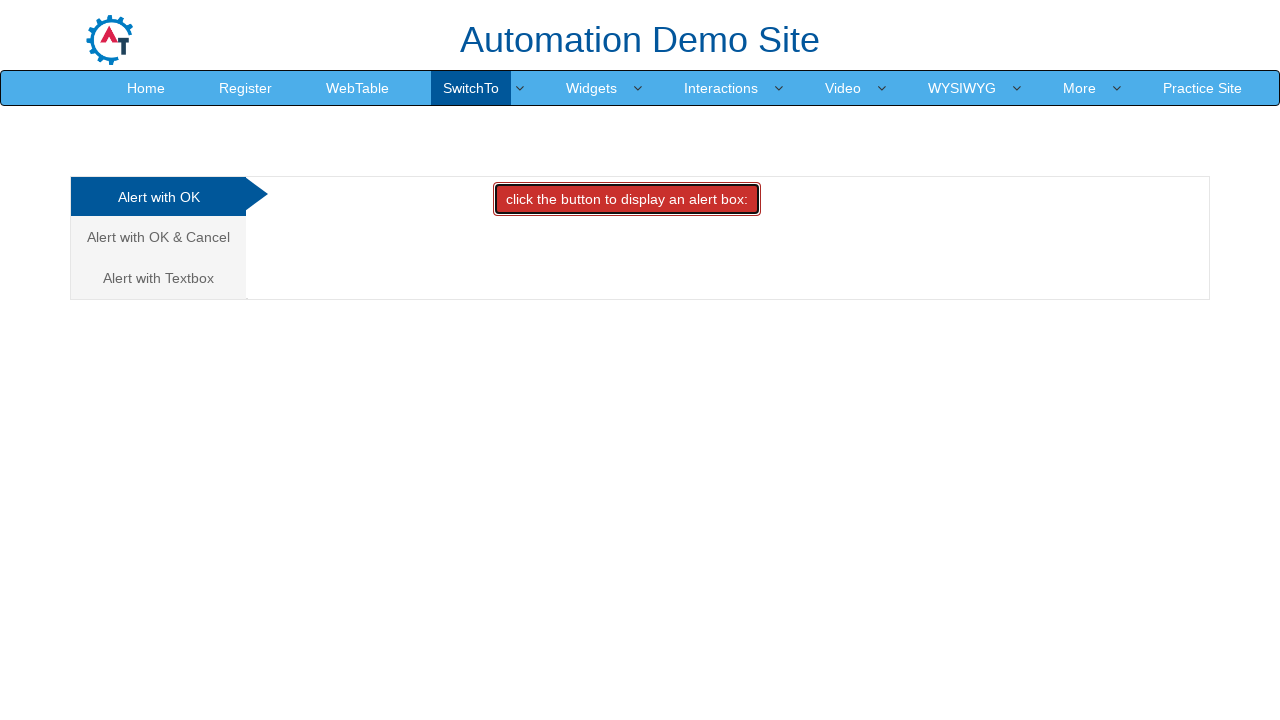

Navigated to Alert with OK & Cancel section at (158, 237) on xpath=//a[contains(text(),'Alert with OK & Cancel')]
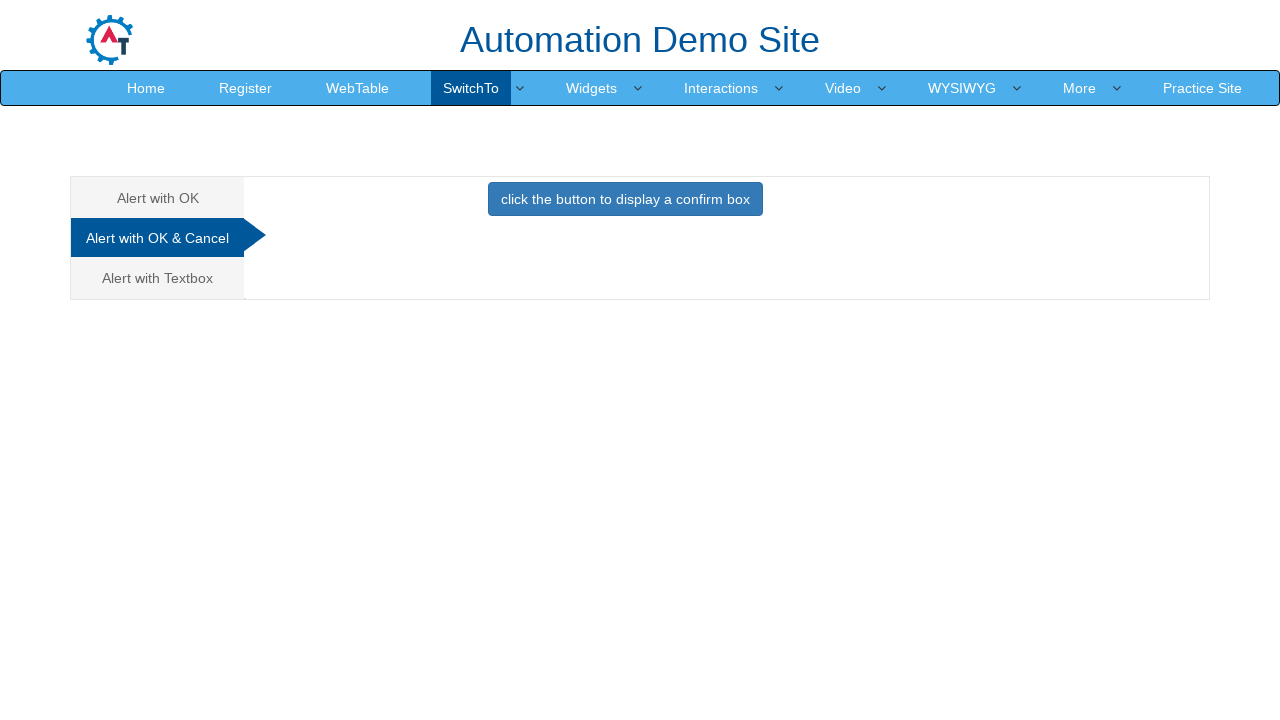

Clicked button to trigger confirmation dialog at (625, 199) on xpath=//button[contains(text(),'click the button to display a confirm box')]
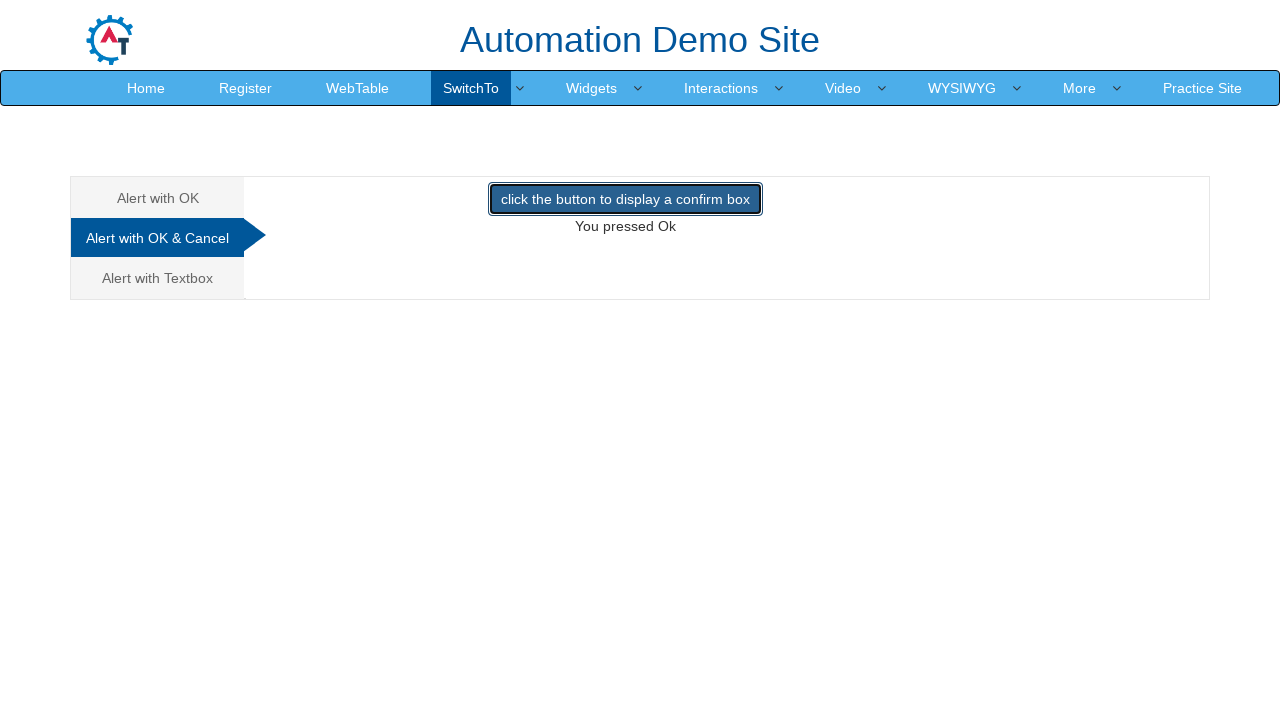

Navigated to Alert with Textbox section at (158, 278) on xpath=//a[contains(text(),'Alert with Textbox')]
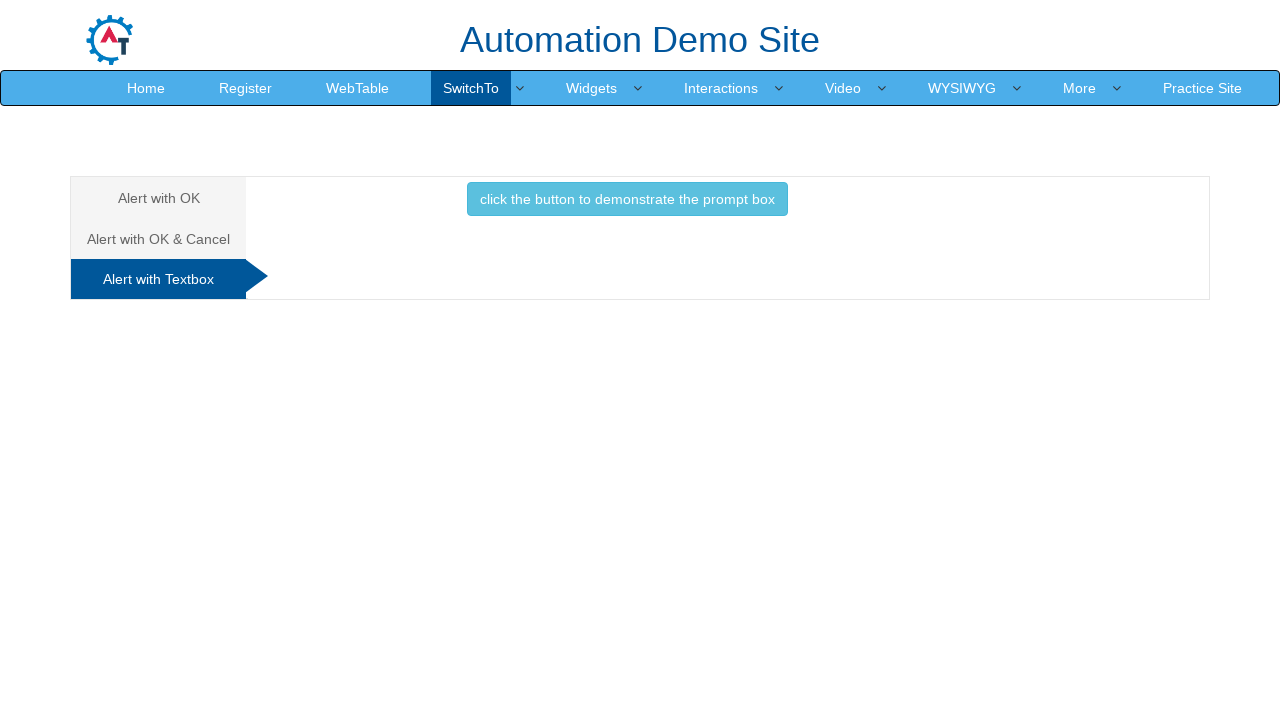

Clicked button to trigger prompt box dialog at (627, 199) on xpath=//button[contains(text(),'click the button to demonstrate the prompt box')
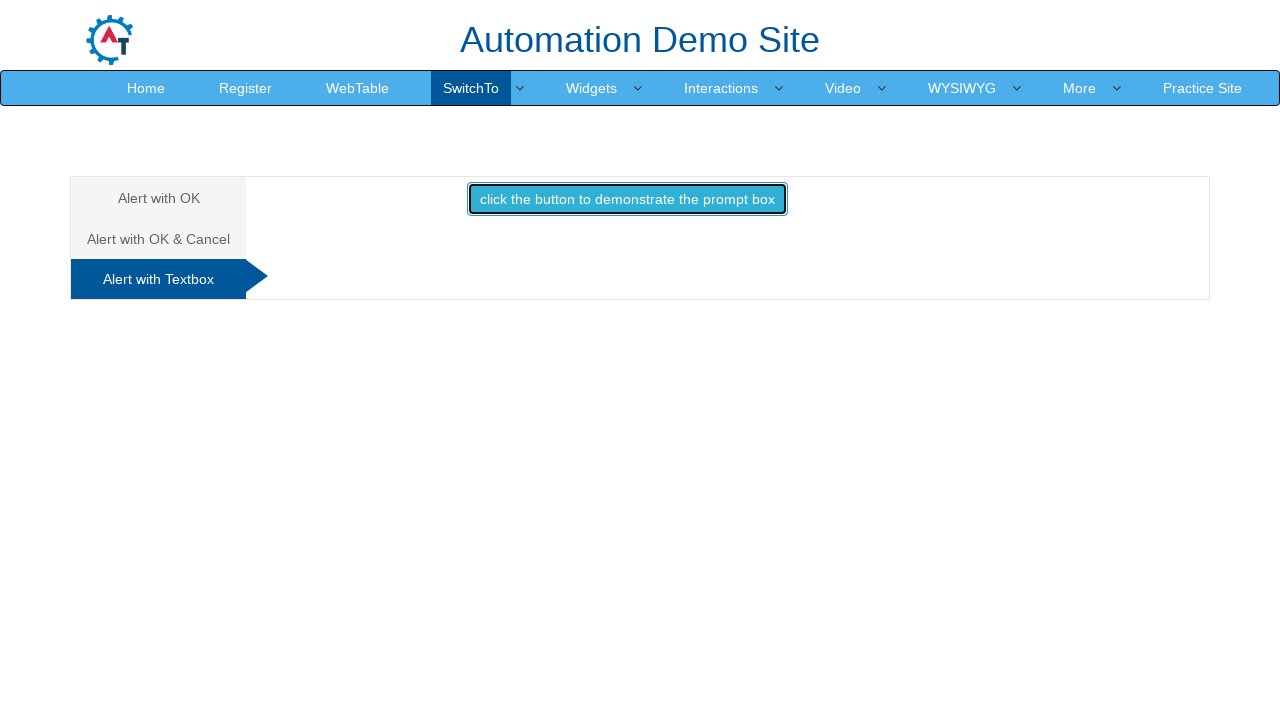

Set up prompt dialog handler to input 'Arihant Here' and accept
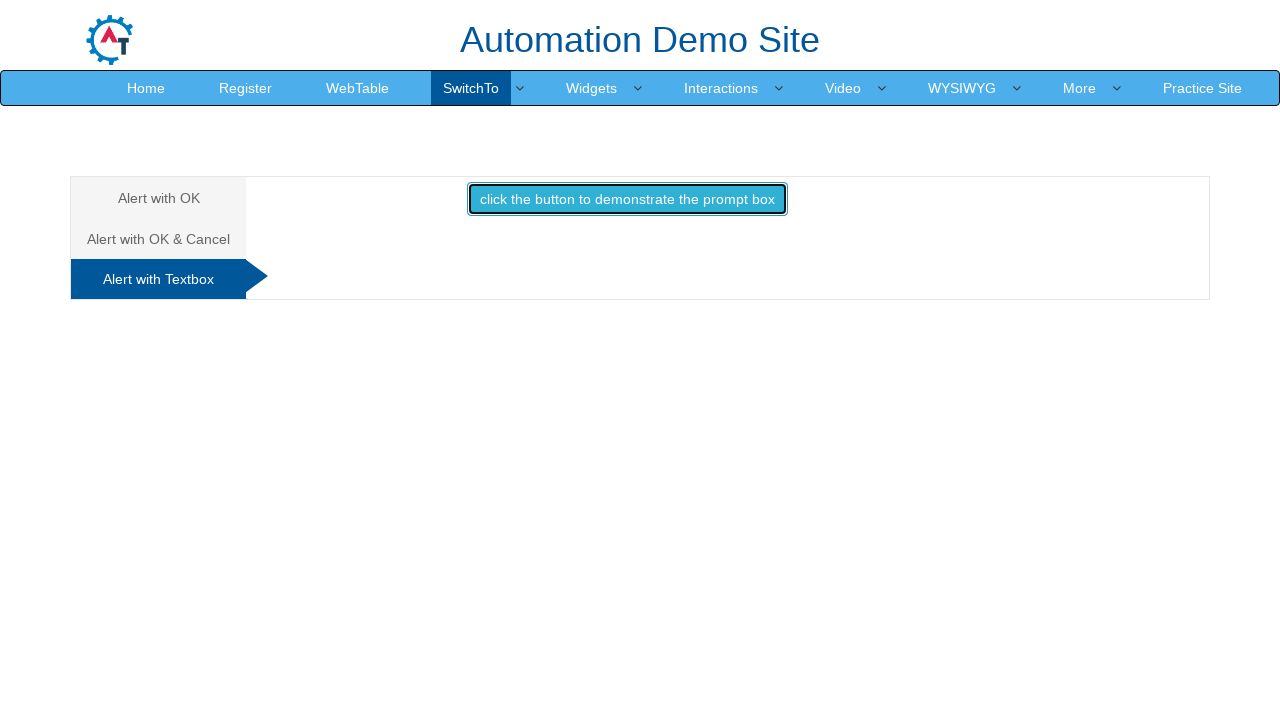

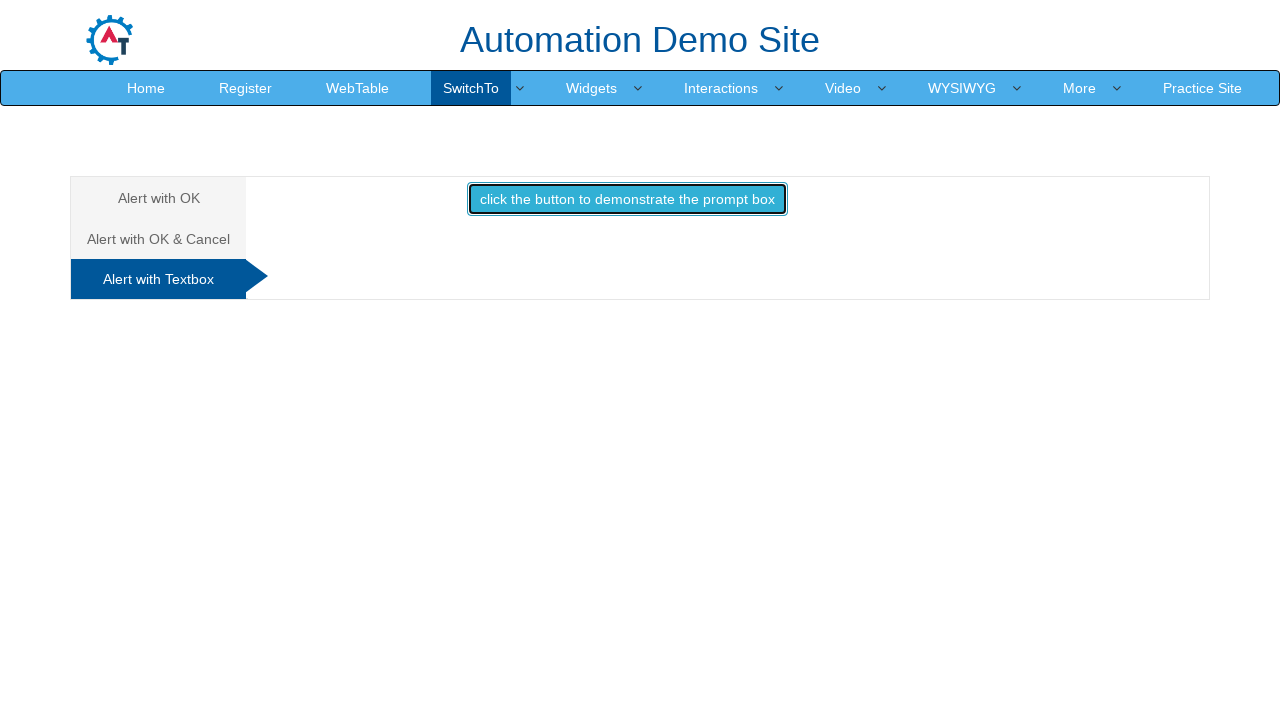